Tests A/B test opt-out functionality by visiting the page, adding an opt-out cookie, refreshing, and verifying the heading changes to indicate no A/B test is active.

Starting URL: http://the-internet.herokuapp.com/abtest

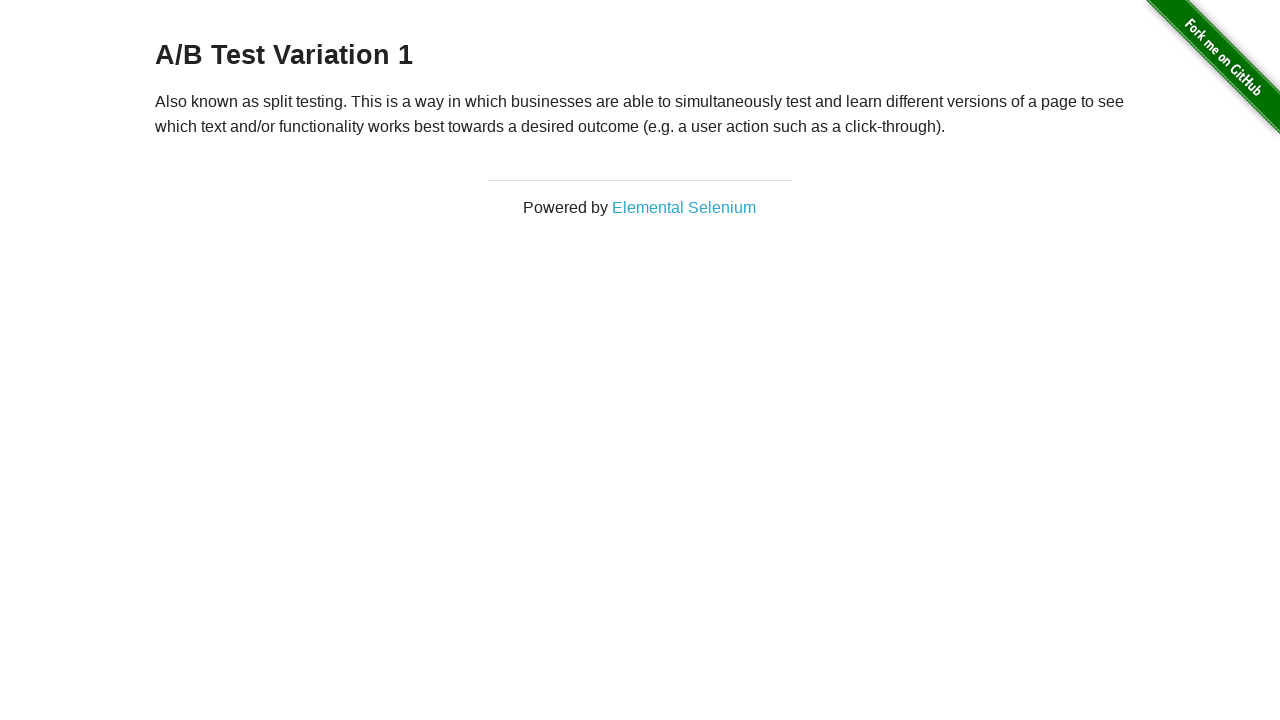

Waited for h3 heading to be visible
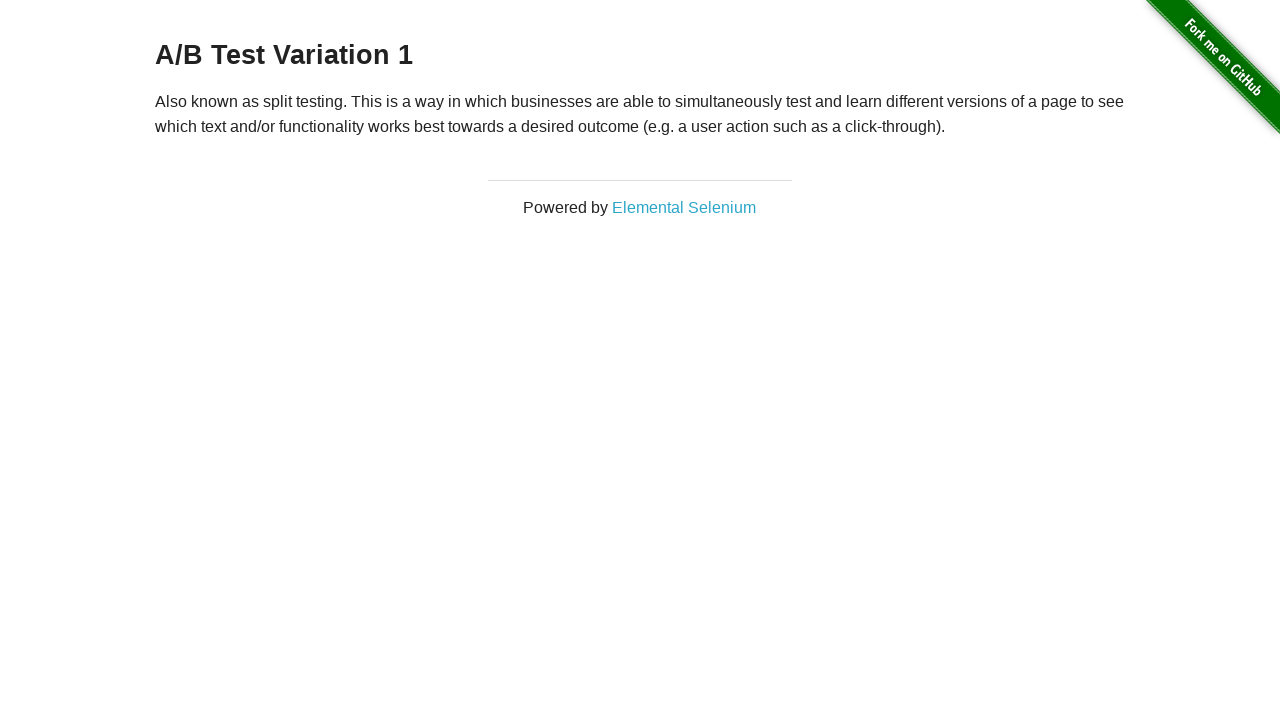

Retrieved initial heading text
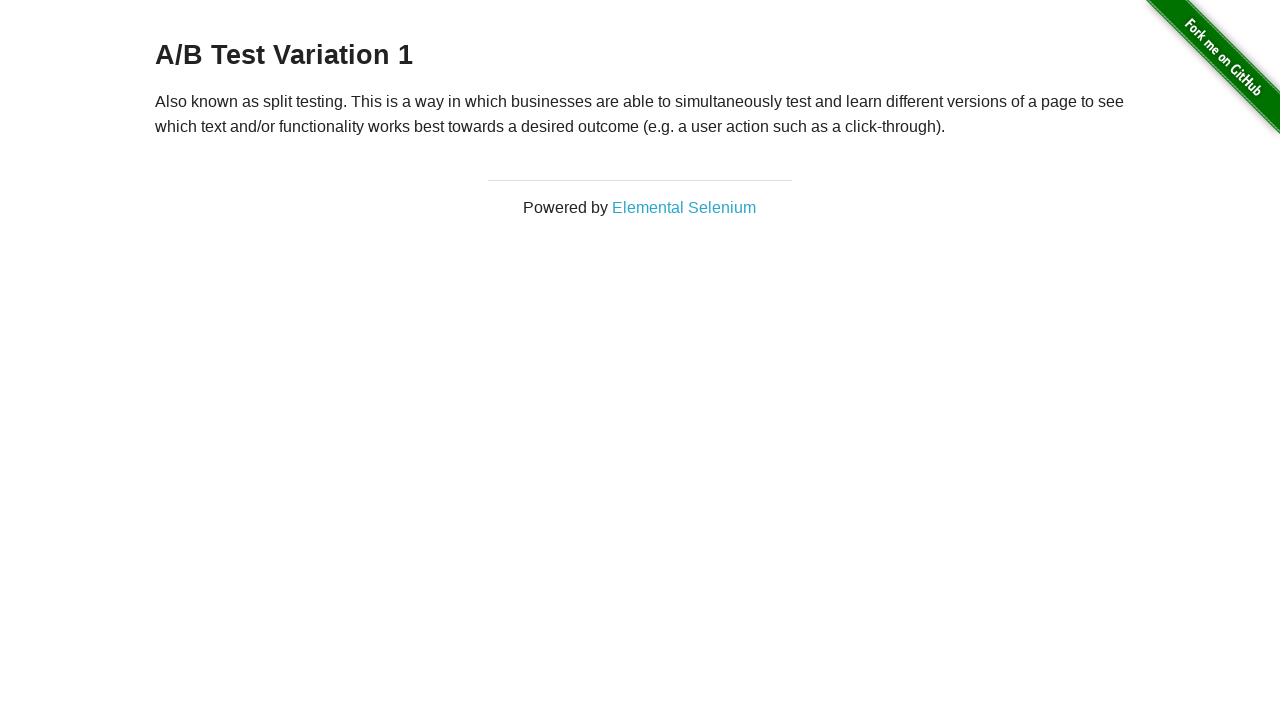

Verified initial heading starts with 'A/B Test'
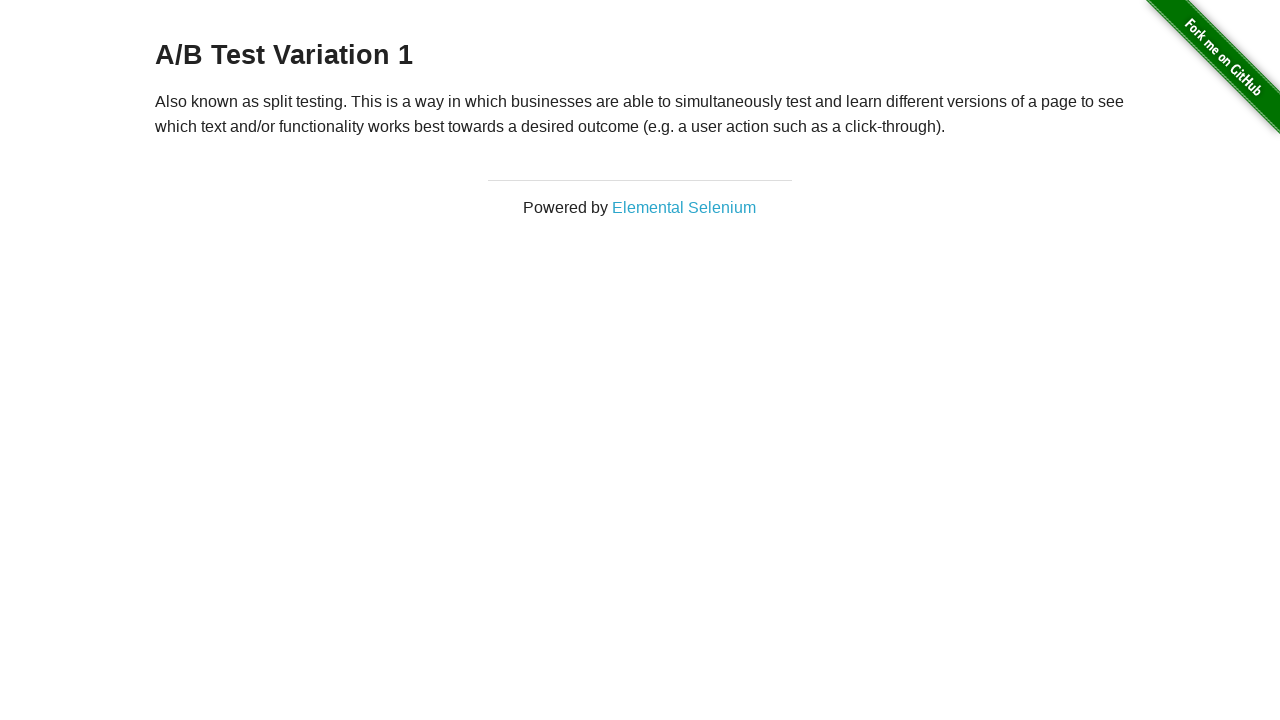

Added optimizelyOptOut cookie with value 'true'
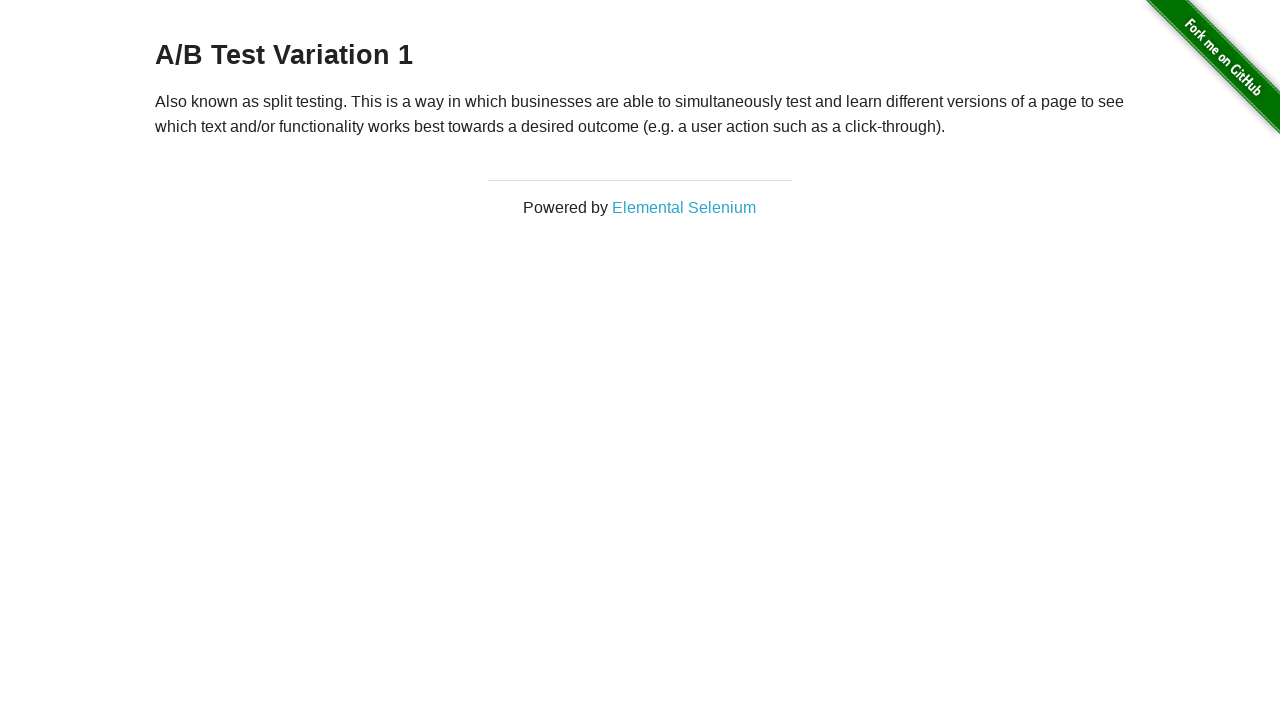

Reloaded page after adding opt-out cookie
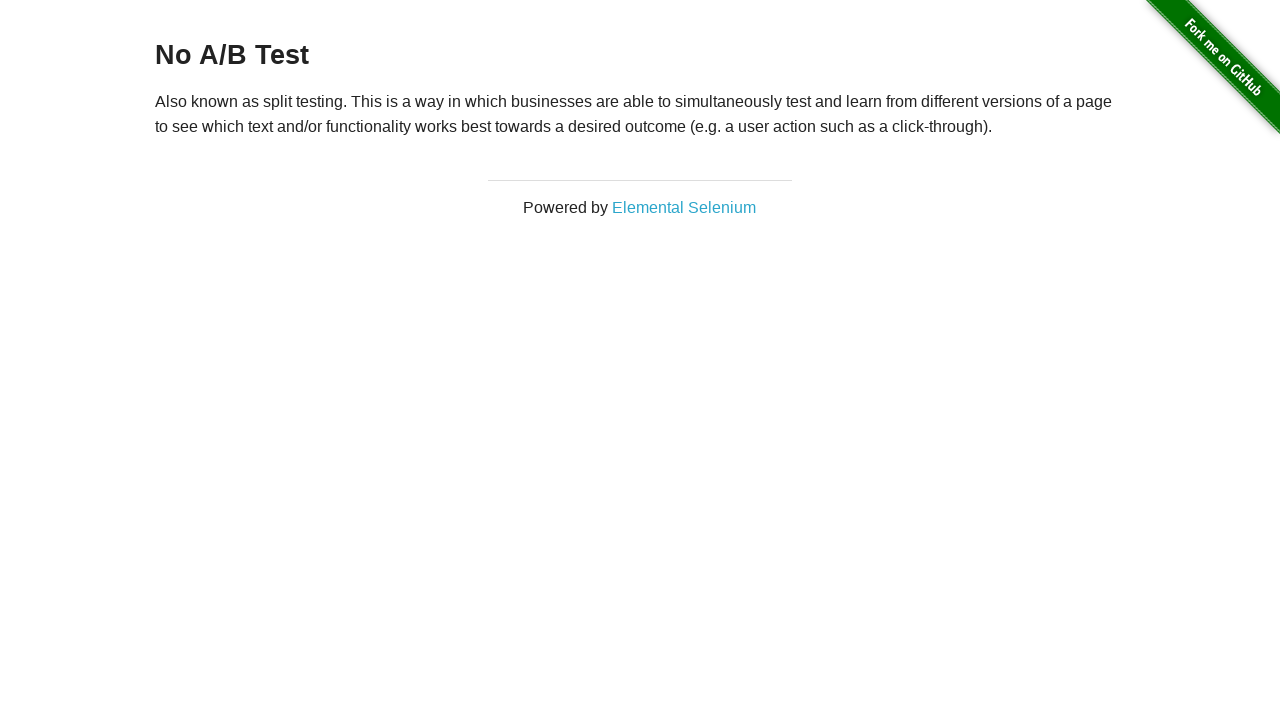

Waited for h3 heading after page reload
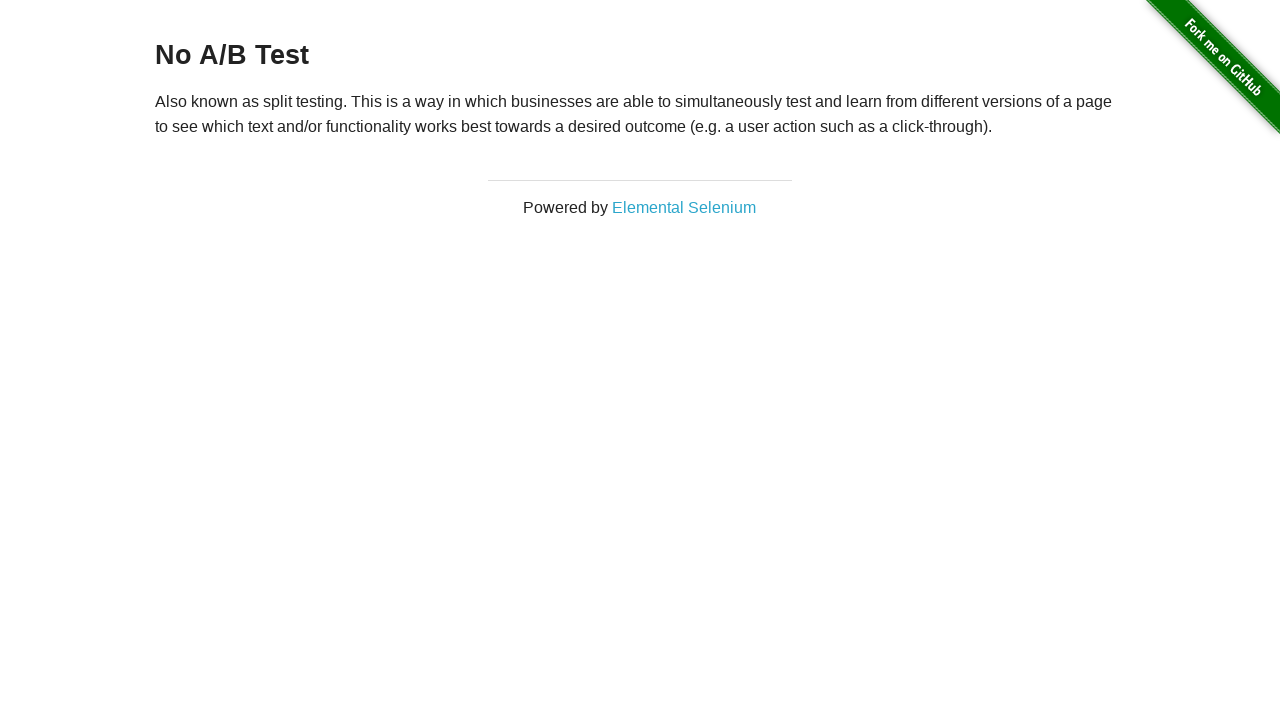

Verified heading now displays 'No A/B Test' indicating opt-out is active
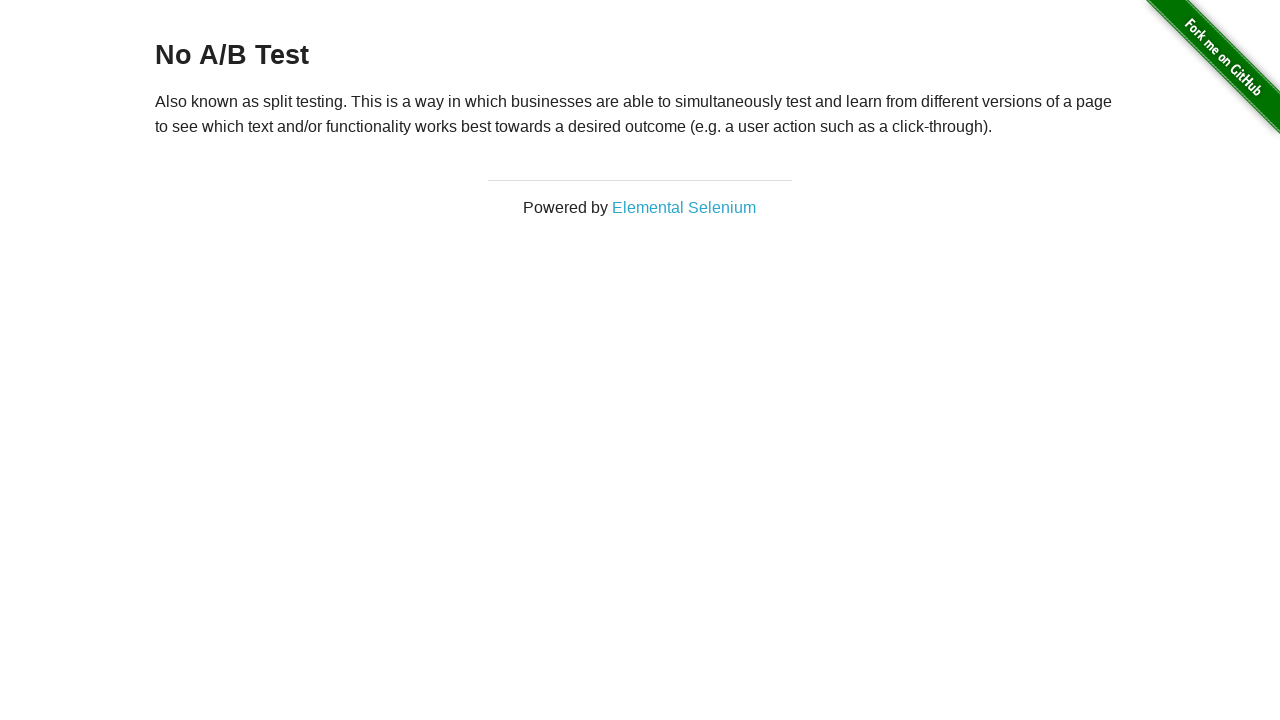

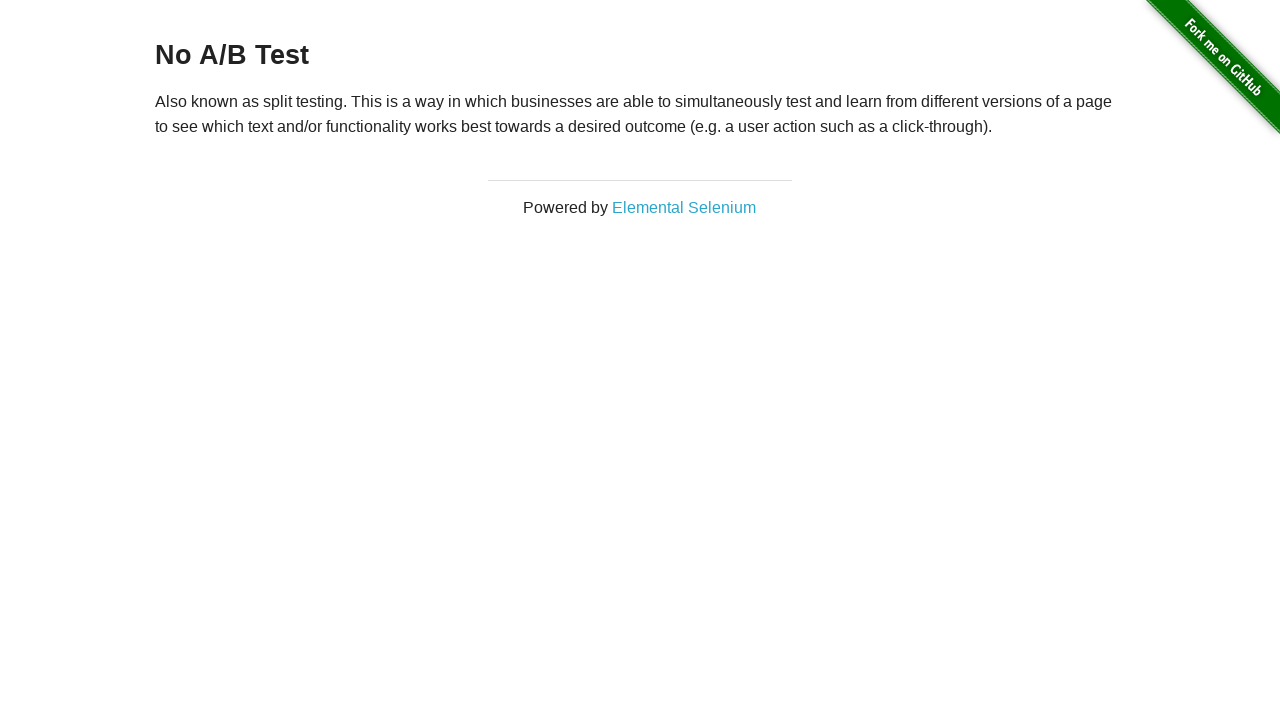